Tests login form with an unregistered user, expecting an error message indicating invalid email and/or password.

Starting URL: https://front.serverest.dev/login

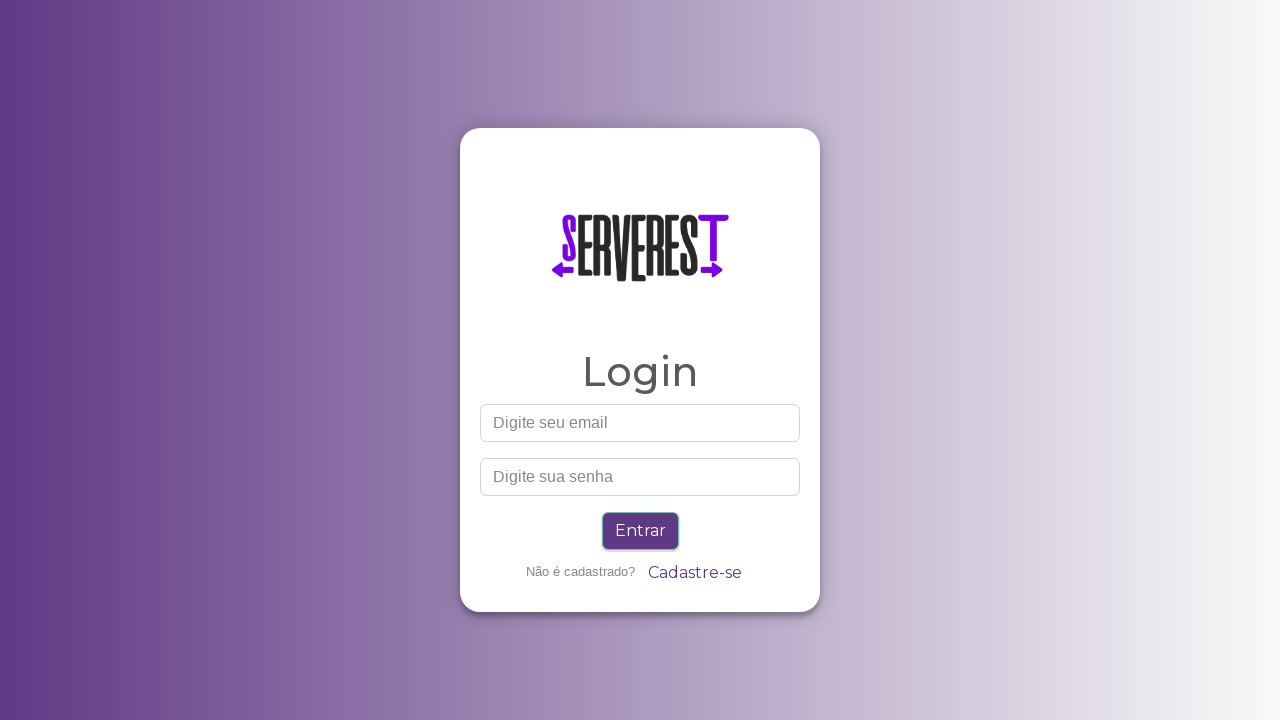

Filled email field with unregistered email 'nonexistent_user_87654@example.com' on input[id='email']
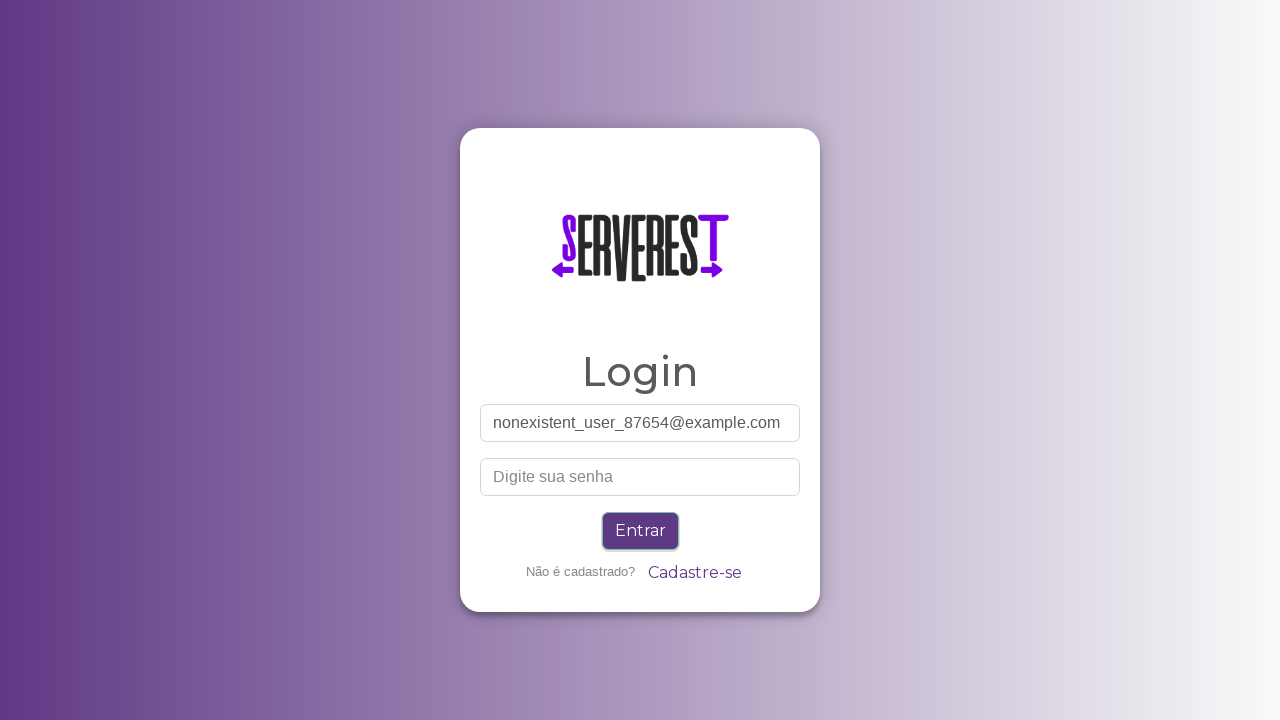

Filled password field with 'somepassword456' on input[id='password']
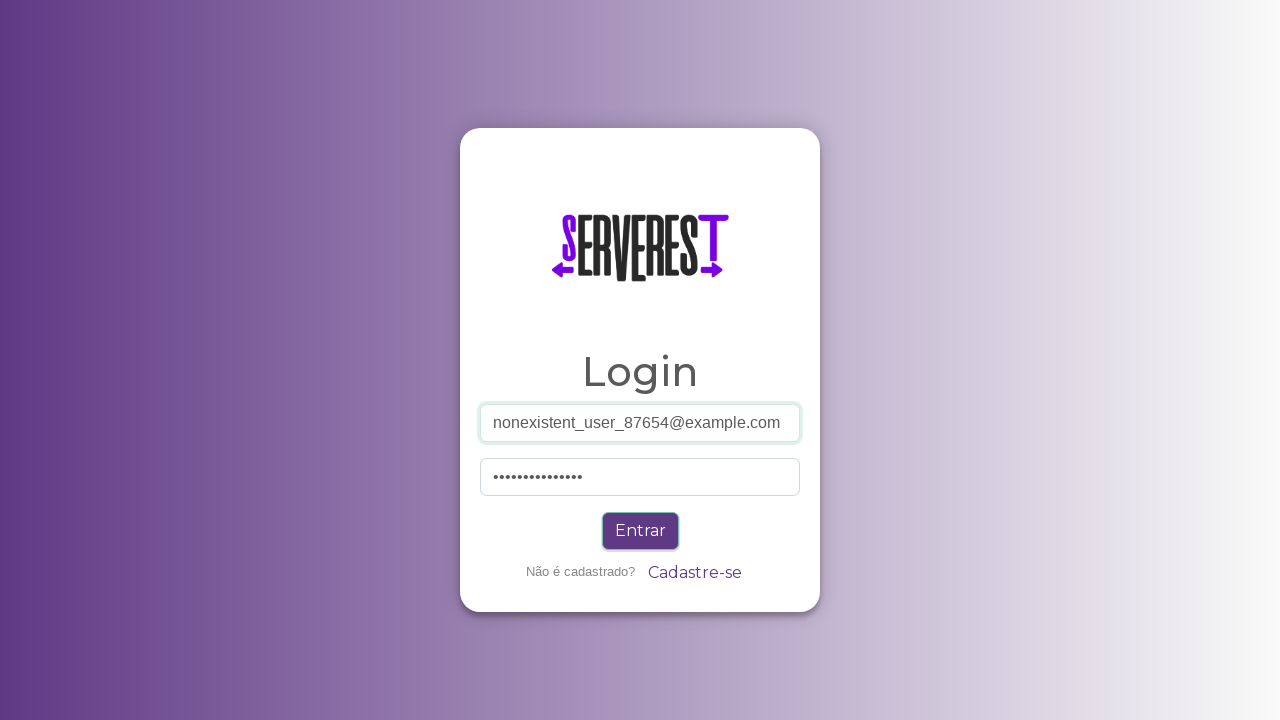

Clicked login button at (640, 531) on .btn
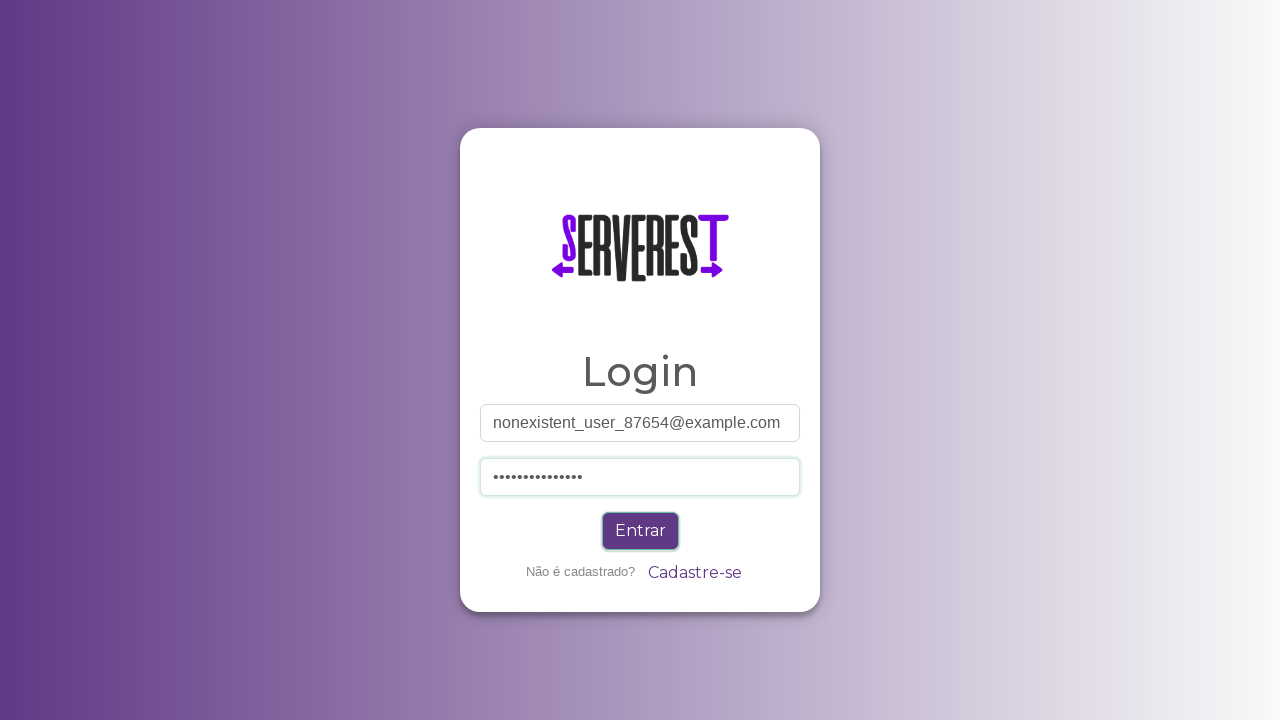

Error message appeared - invalid email and/or password error displayed
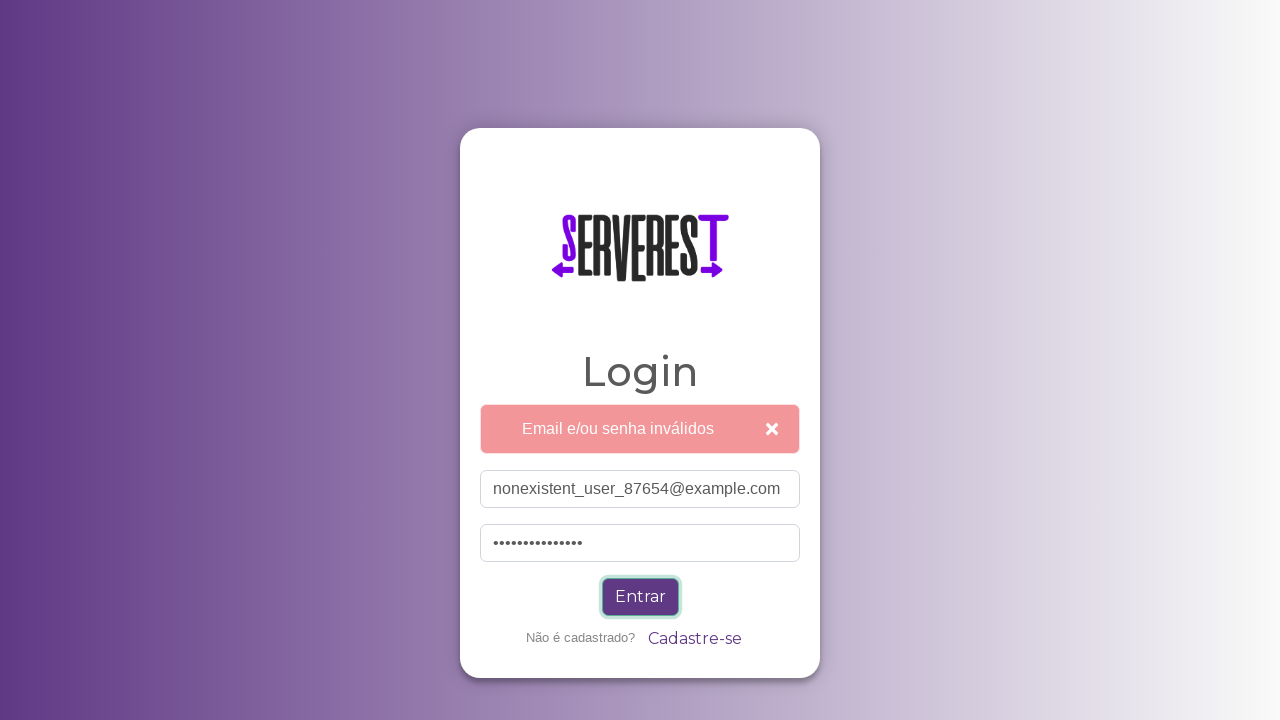

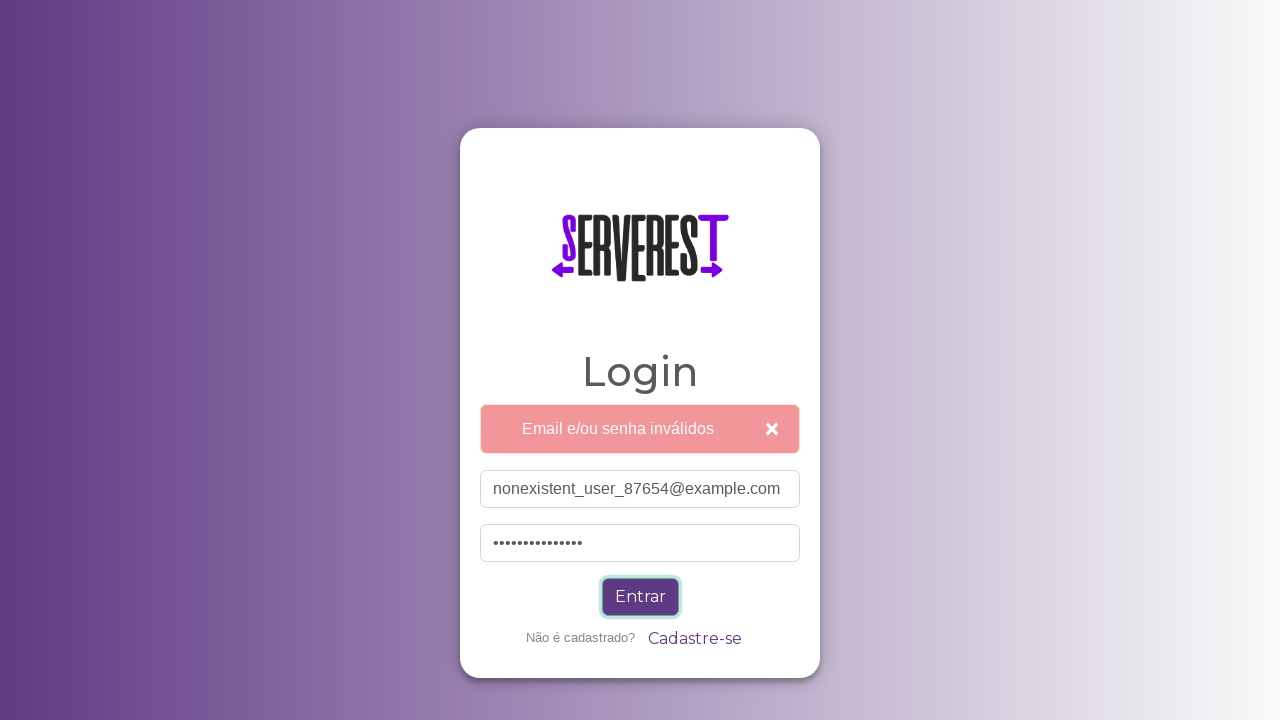